Tests that todo data persists after page reload

Starting URL: https://demo.playwright.dev/todomvc

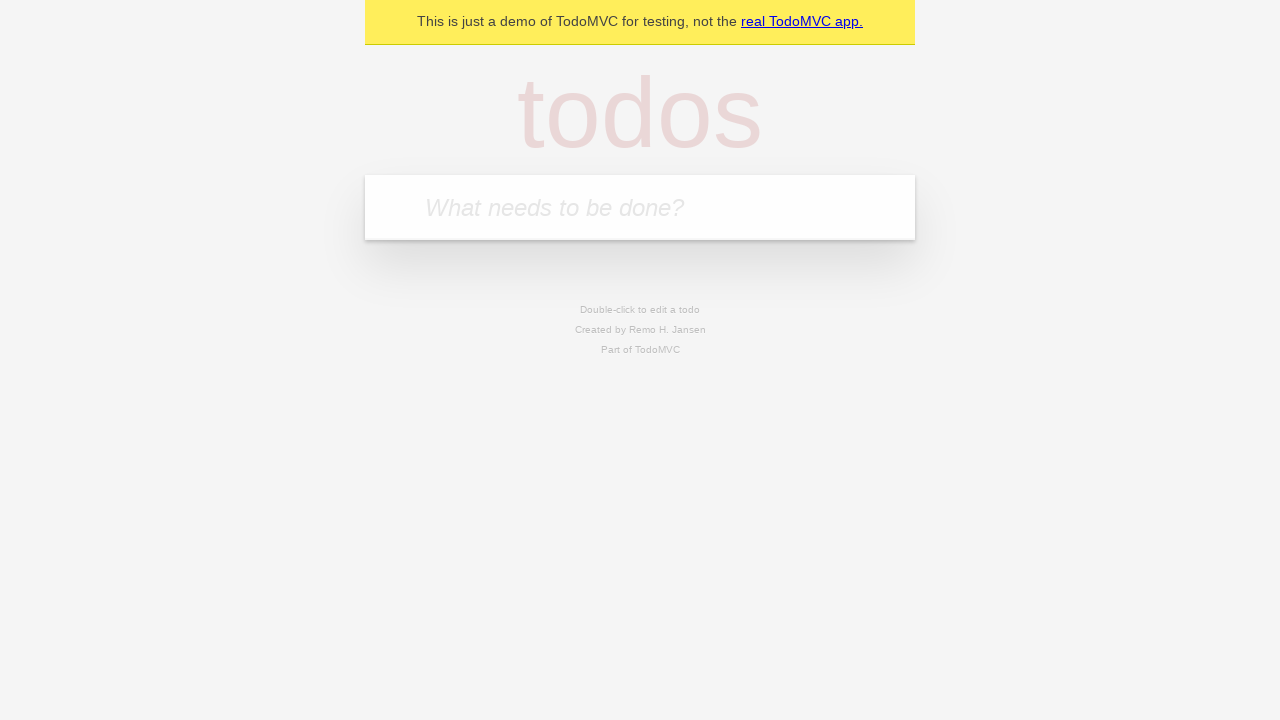

Filled todo input with 'buy some cheese' on internal:attr=[placeholder="What needs to be done?"i]
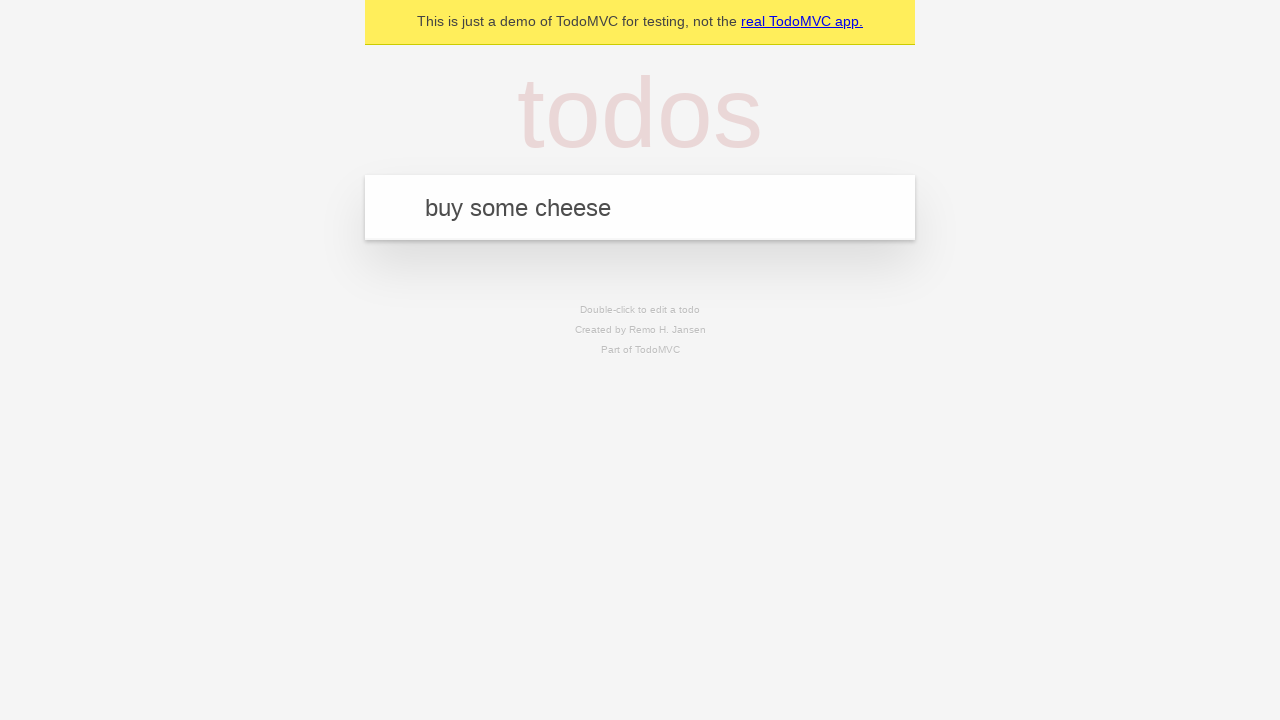

Pressed Enter to add todo 'buy some cheese' on internal:attr=[placeholder="What needs to be done?"i]
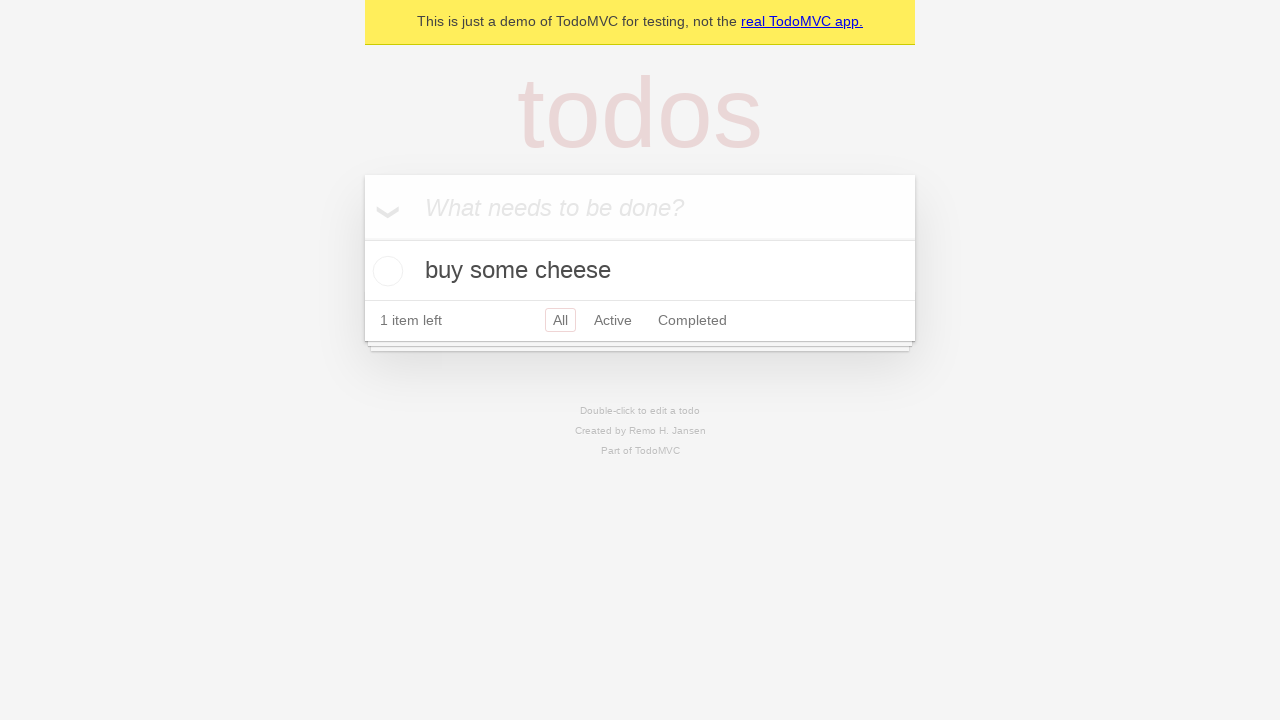

Filled todo input with 'feed the cat' on internal:attr=[placeholder="What needs to be done?"i]
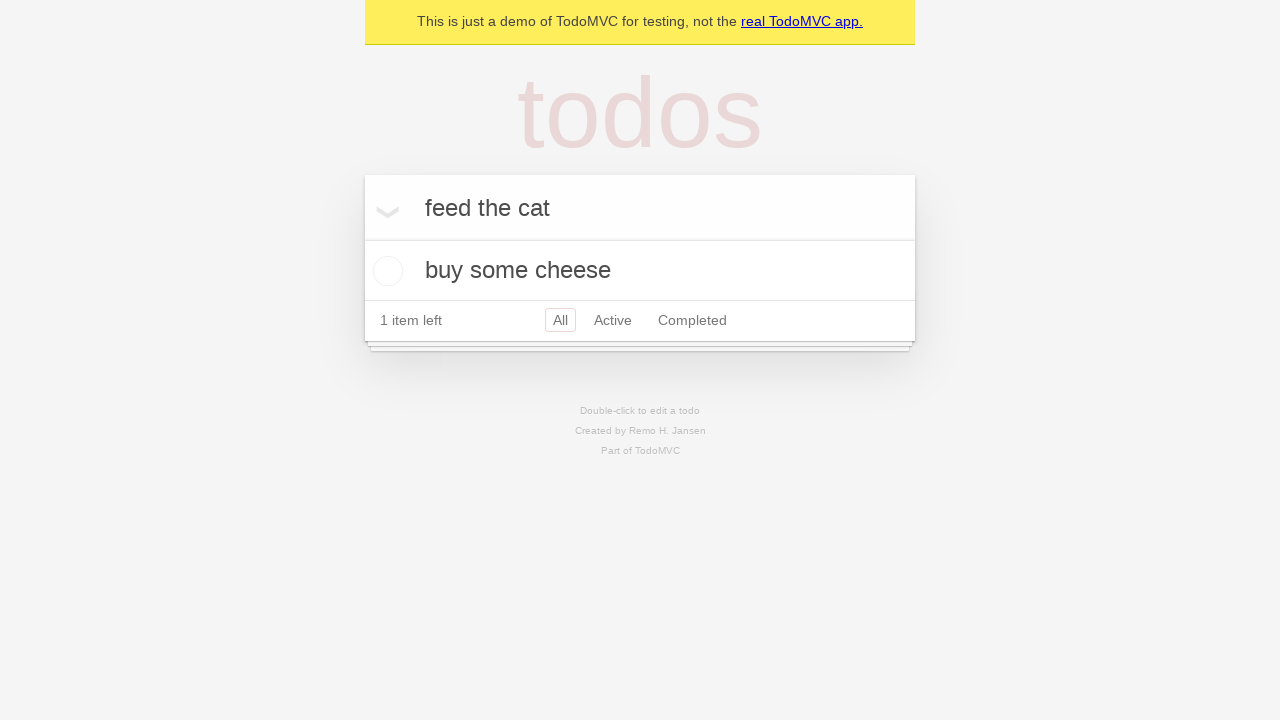

Pressed Enter to add todo 'feed the cat' on internal:attr=[placeholder="What needs to be done?"i]
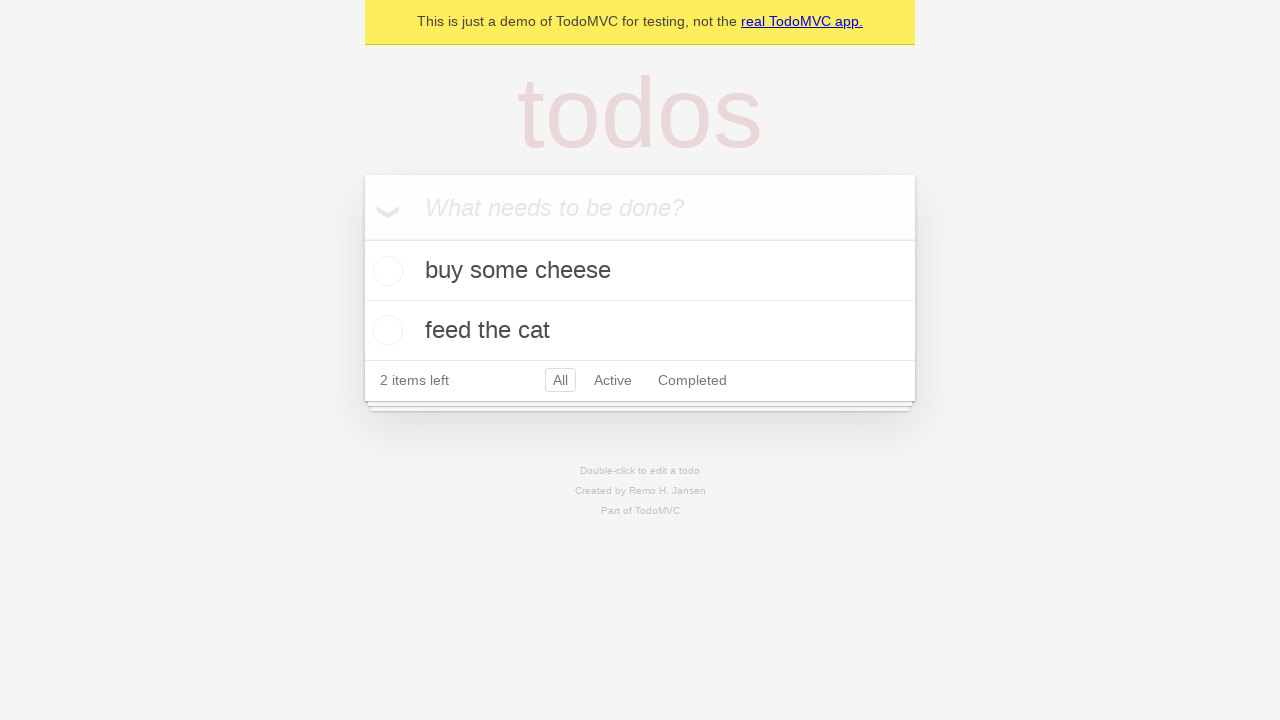

Located first todo checkbox
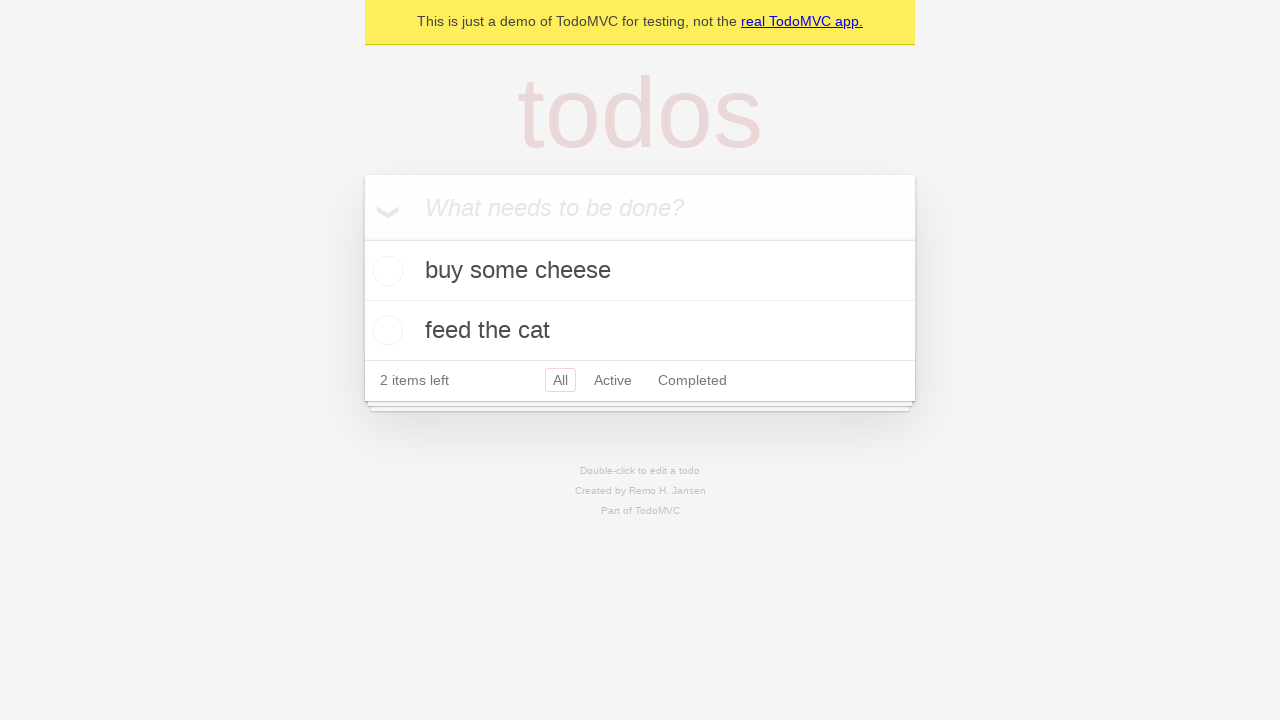

Checked first todo item at (385, 271) on internal:testid=[data-testid="todo-item"s] >> nth=0 >> internal:role=checkbox
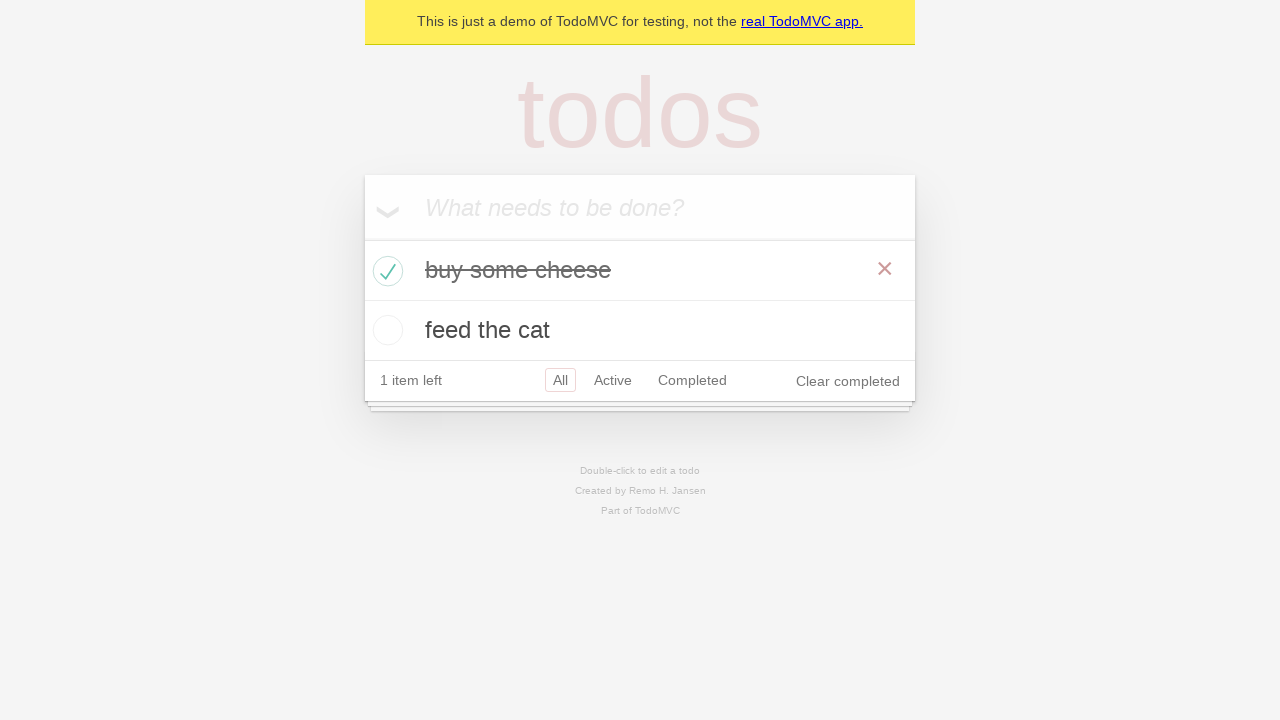

Reloaded page to test data persistence
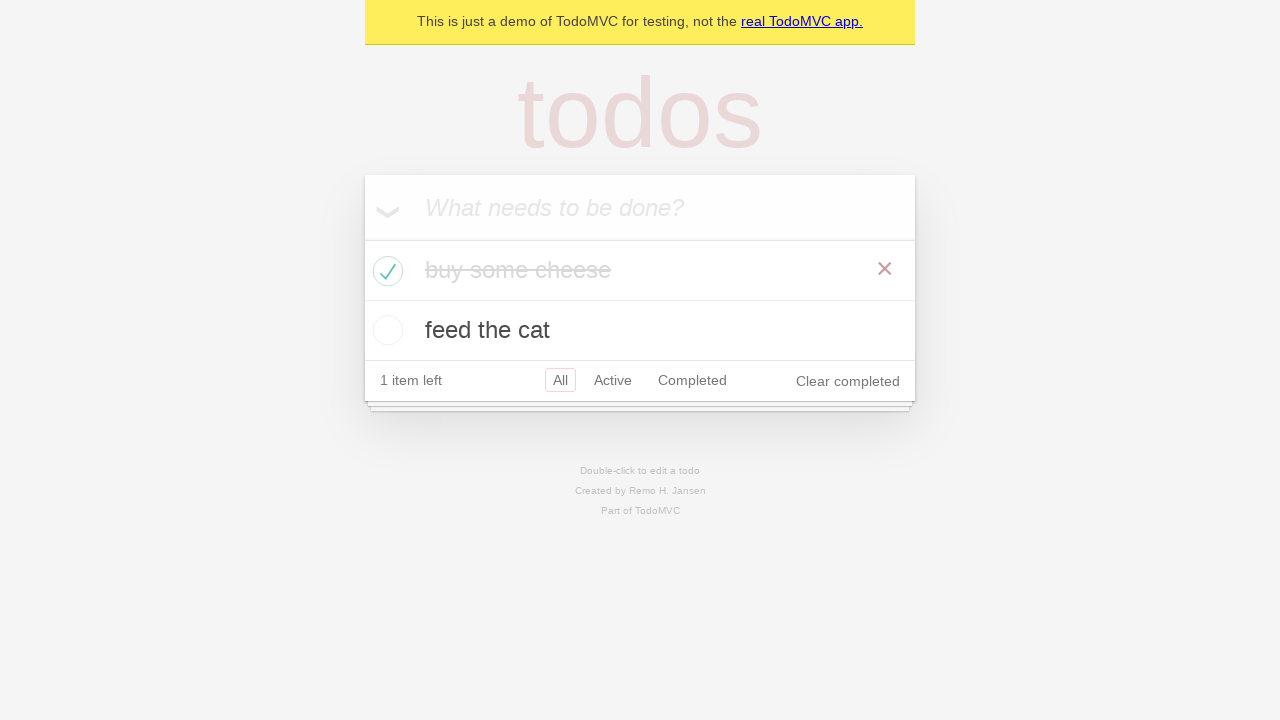

Todo items loaded after page reload
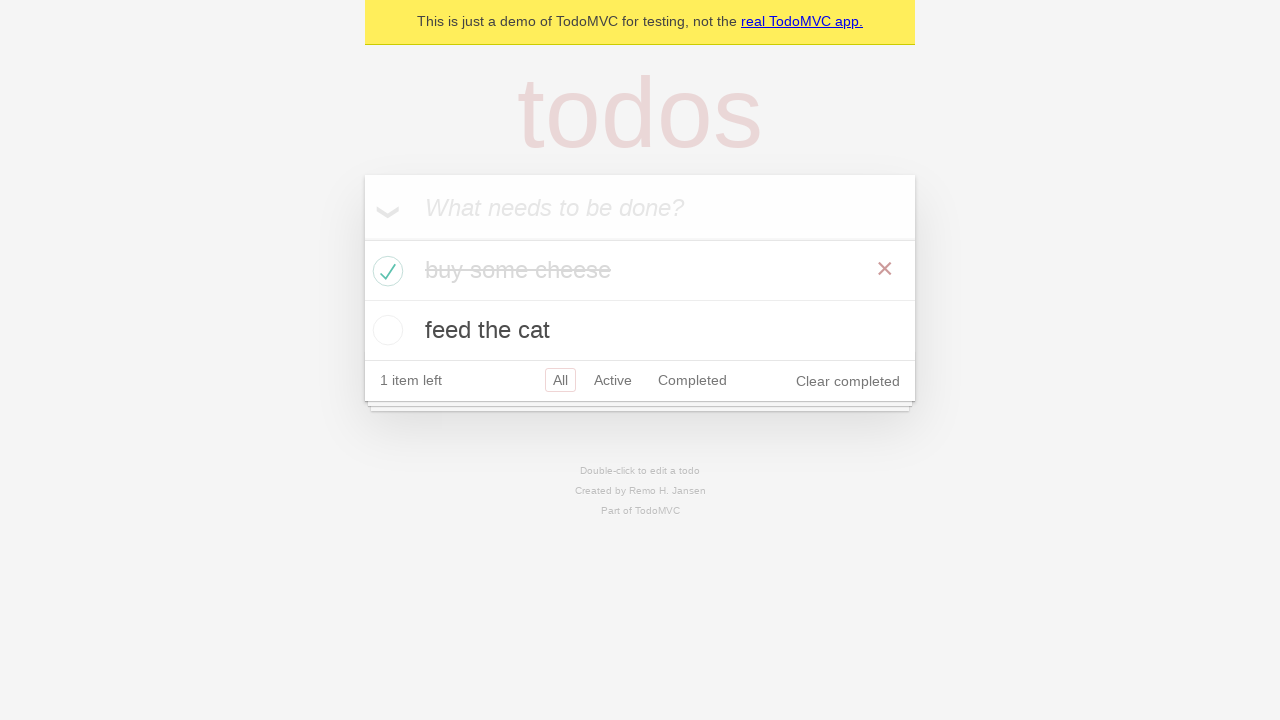

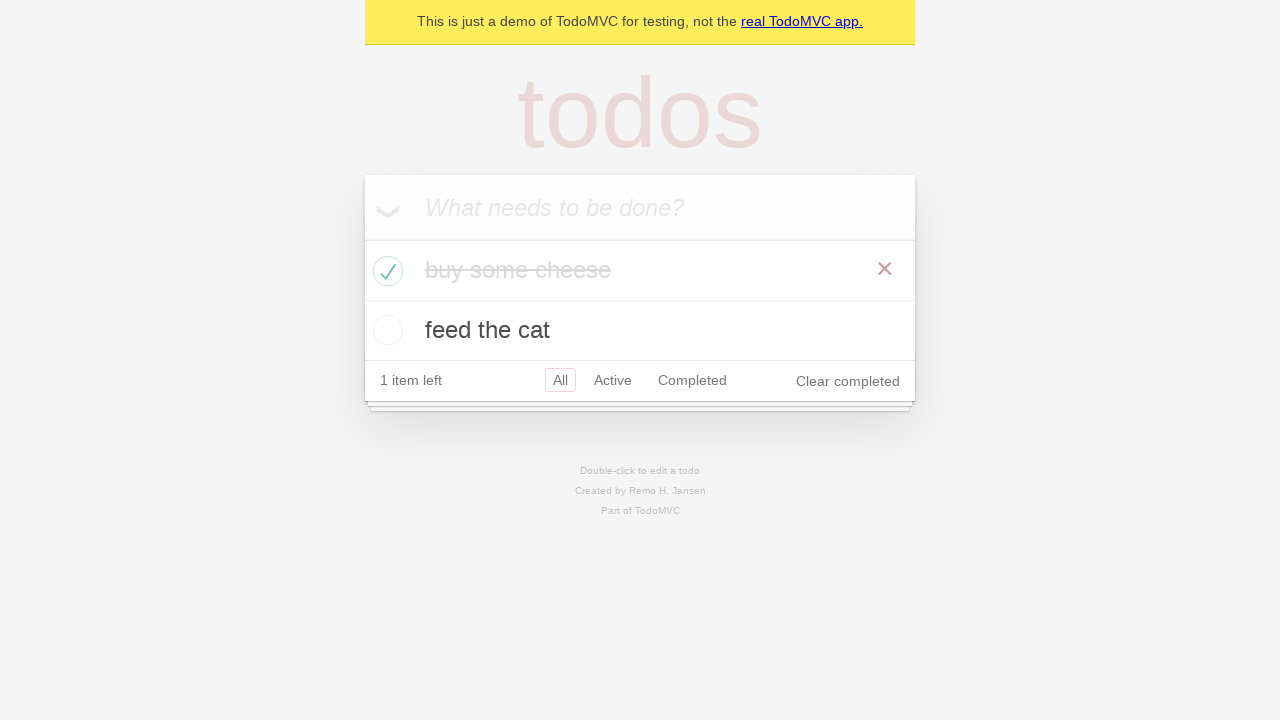